Verifies that the "Current Address" label is displayed correctly on the form

Starting URL: https://demoqa.com/automation-practice-form

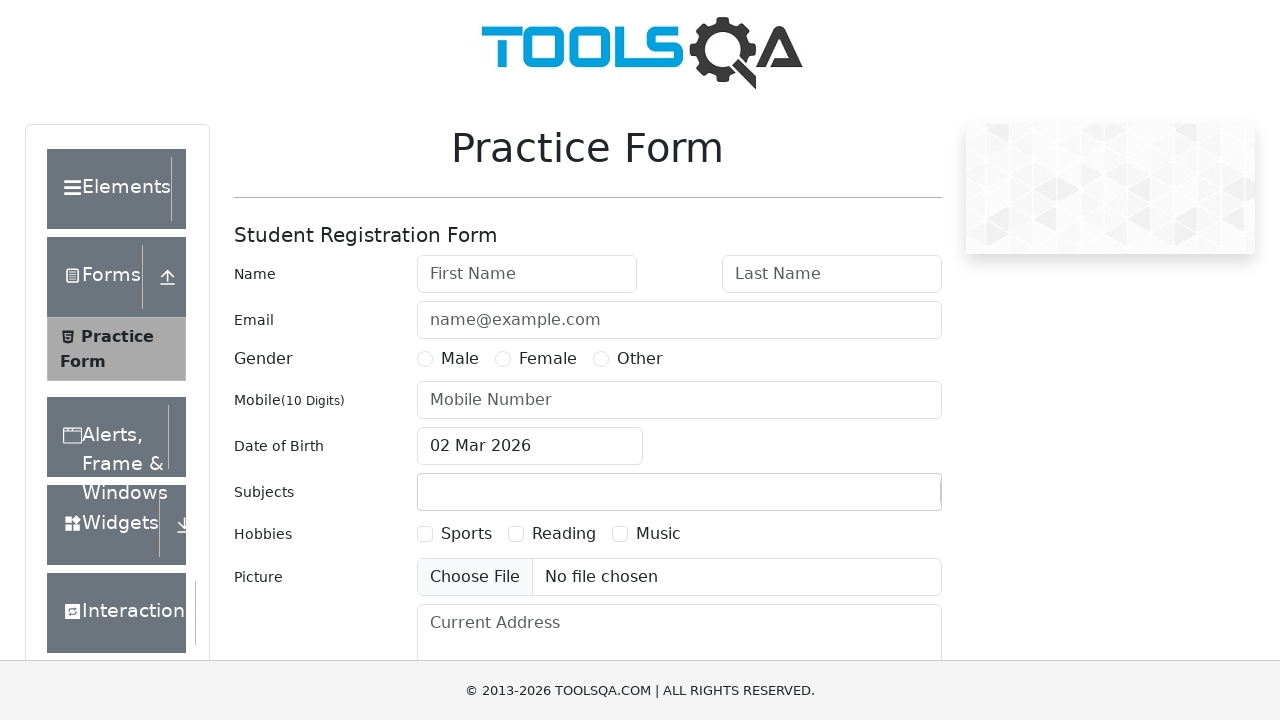

Navigated to automation practice form page
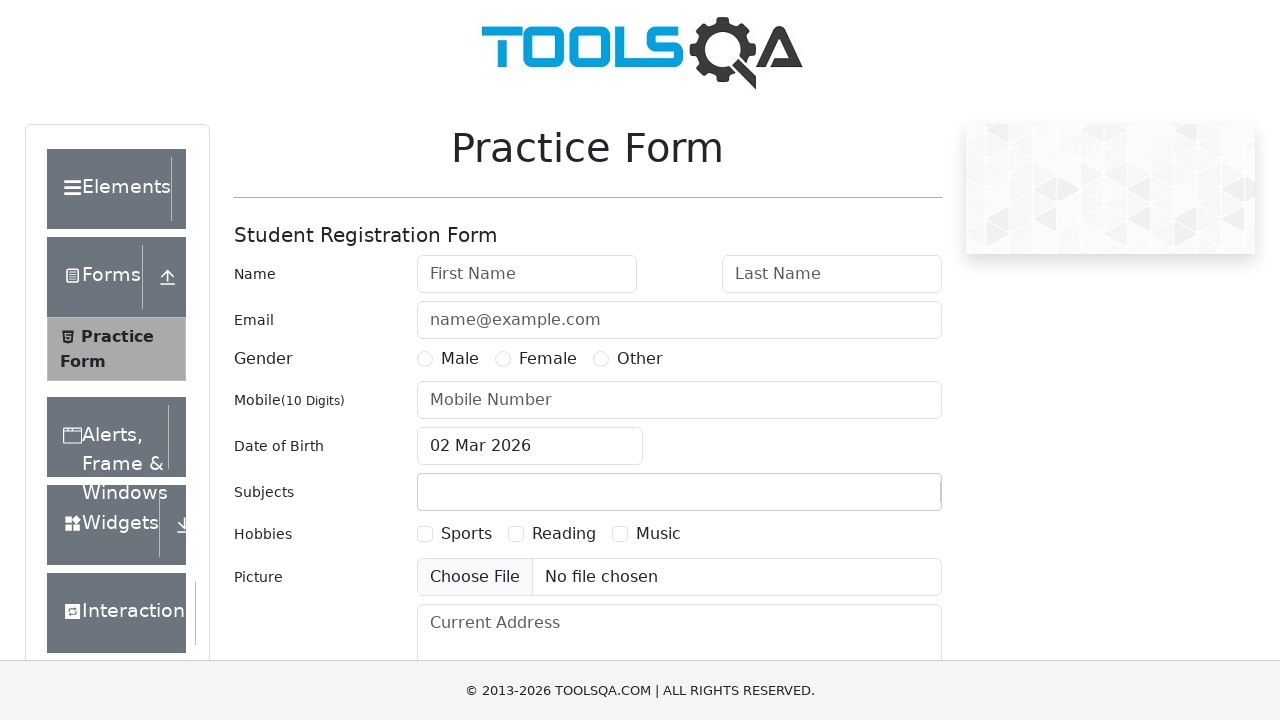

Located the Current Address label element
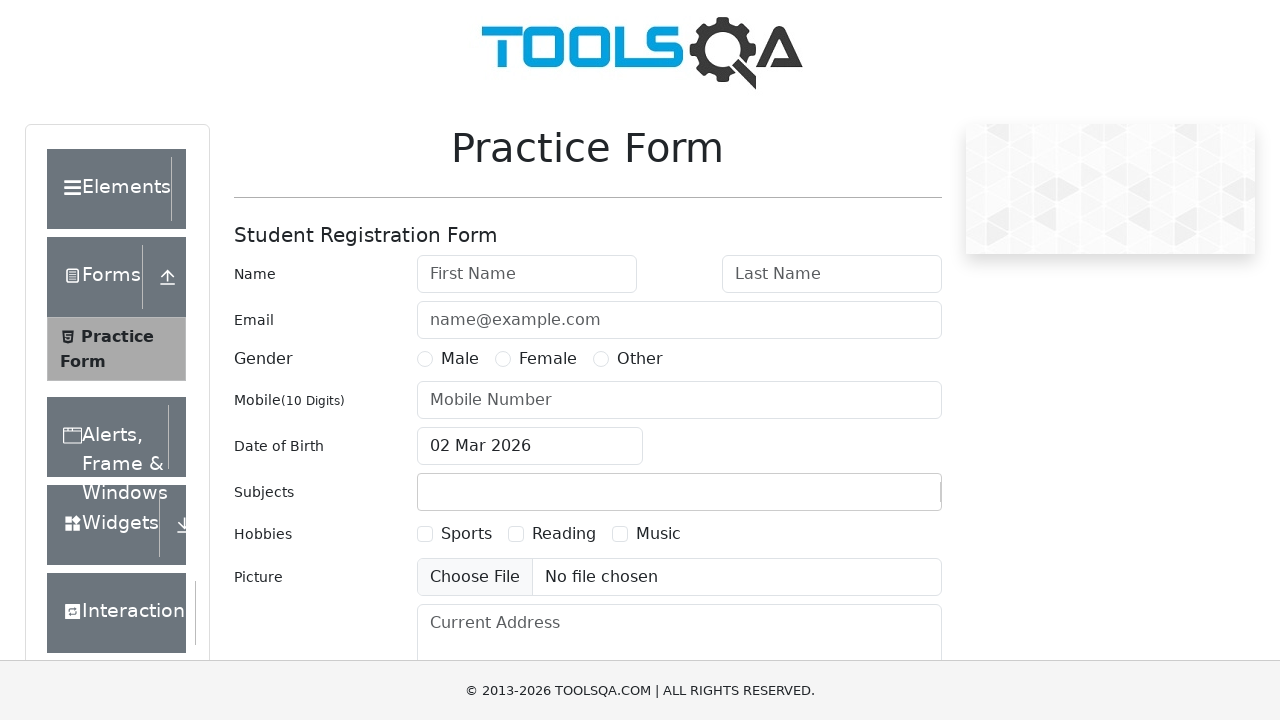

Current Address label is visible and ready
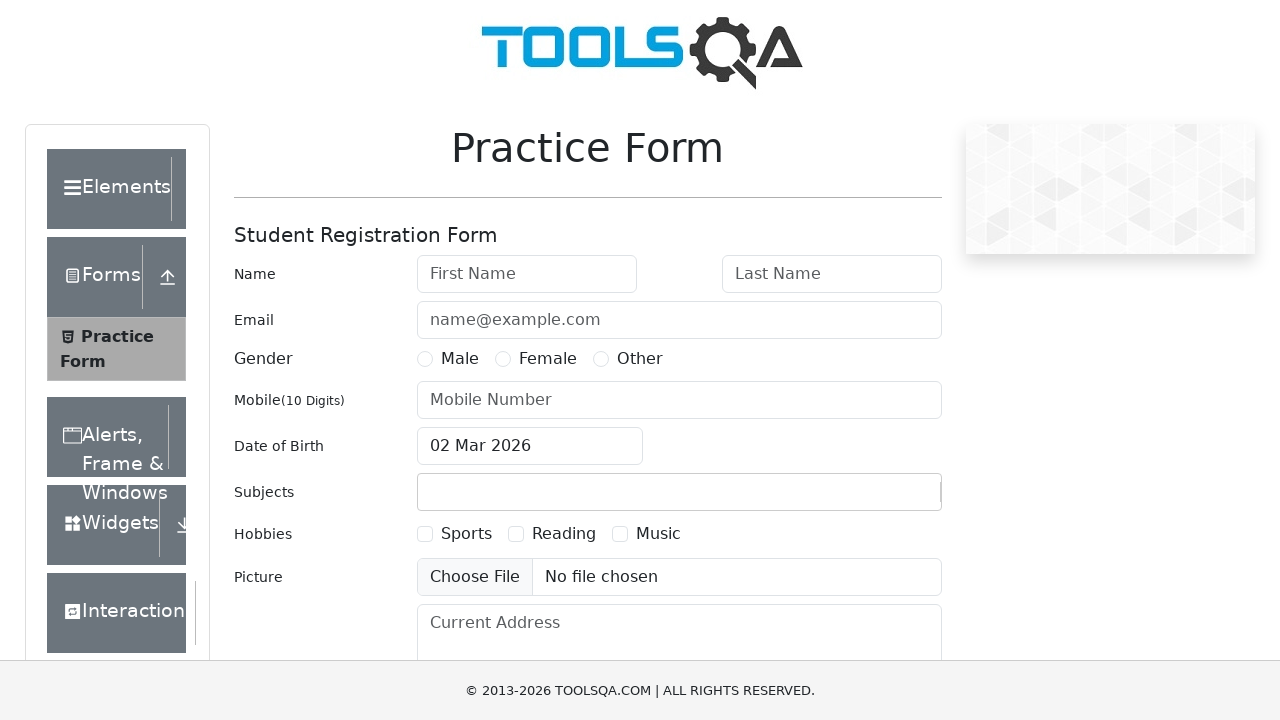

Verified that Current Address label displays correct text
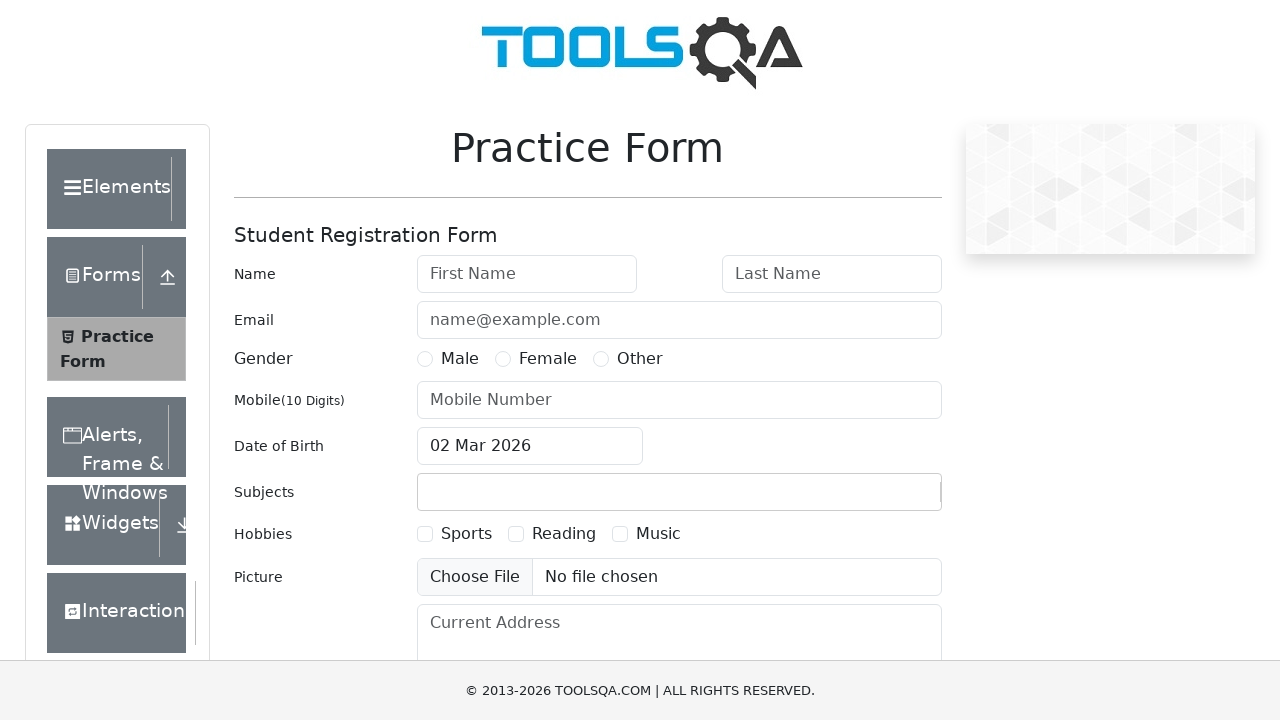

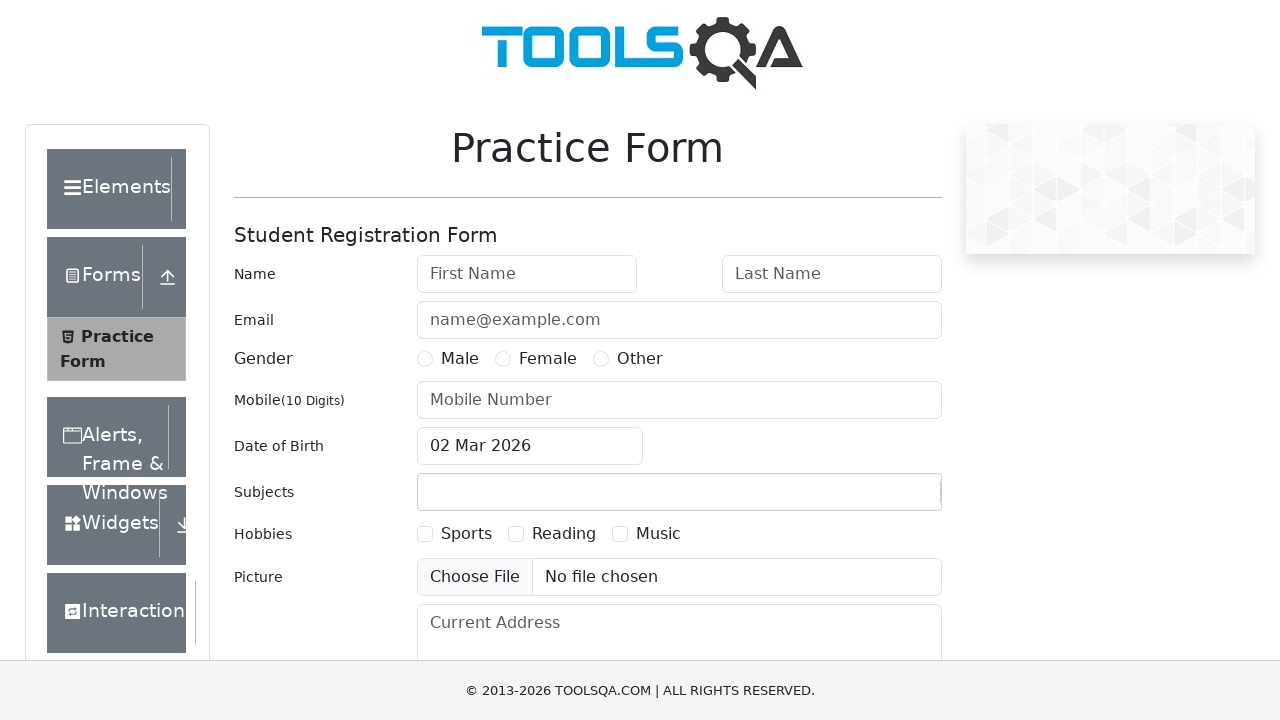